Navigates to Hotstar website and verifies the current URL contains the expected domain

Starting URL: https://www.hotstar.com/

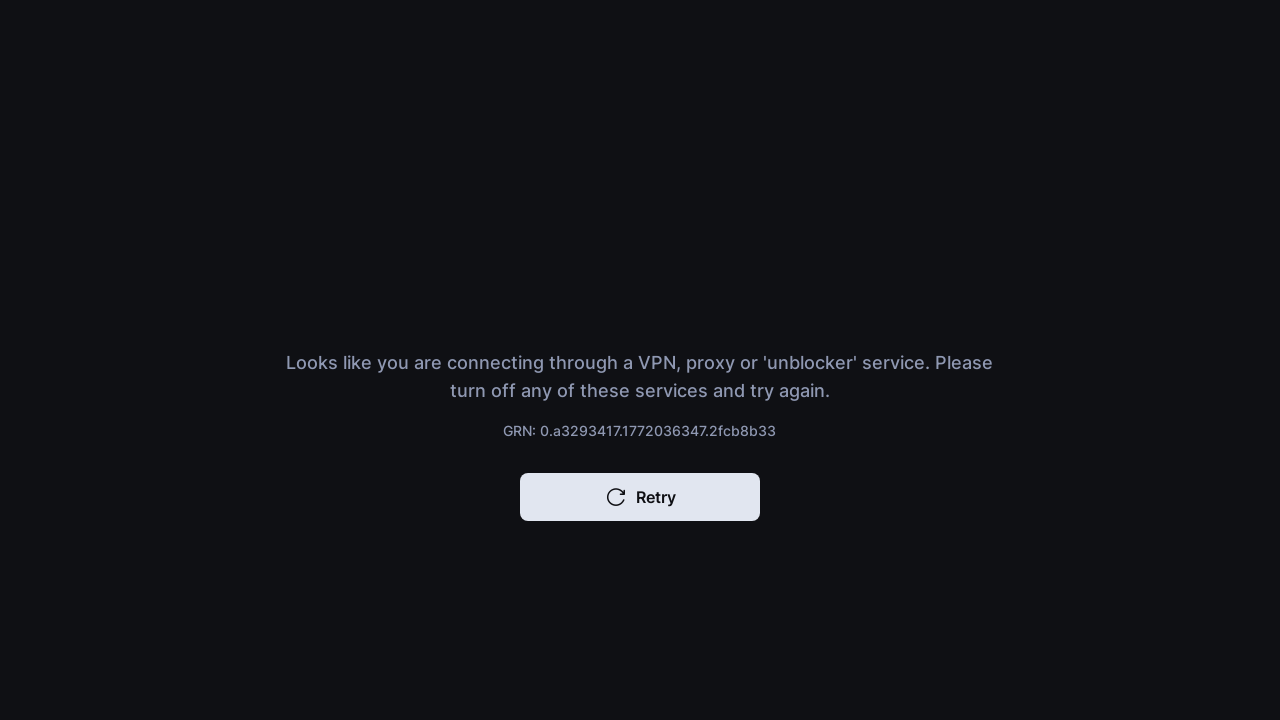

Navigated to Hotstar website at https://www.hotstar.com/
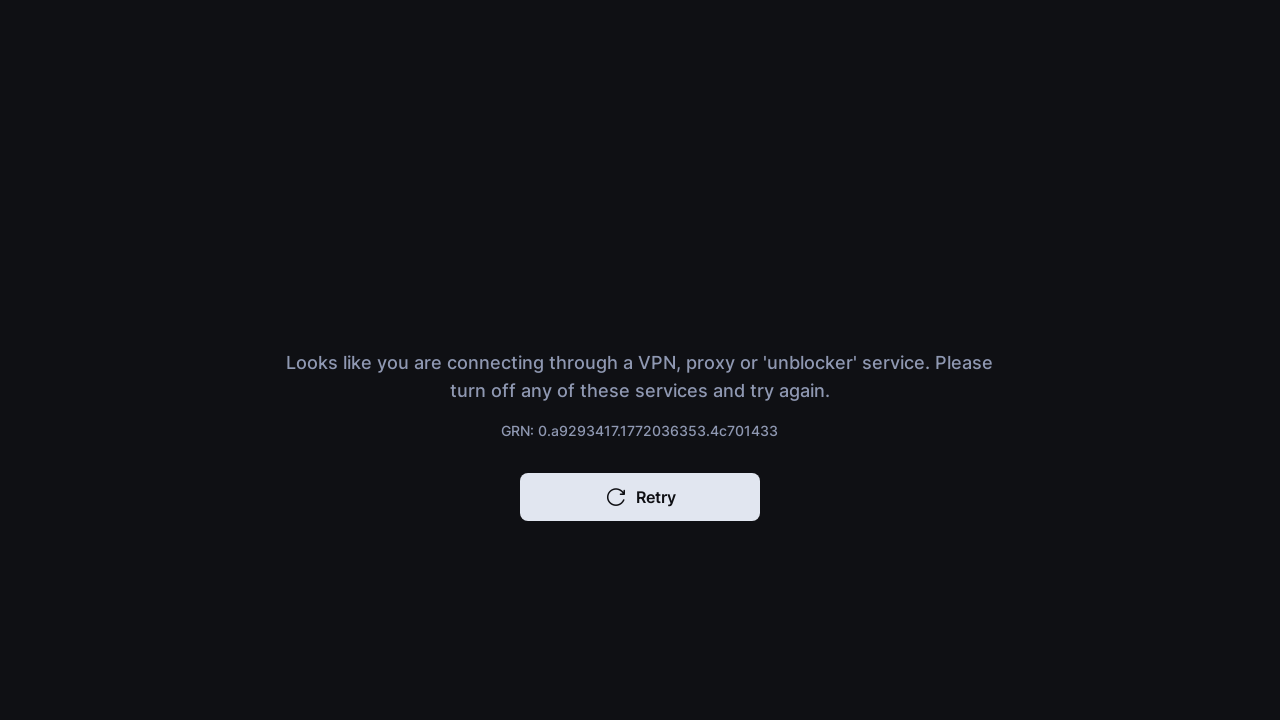

Retrieved current URL from the page
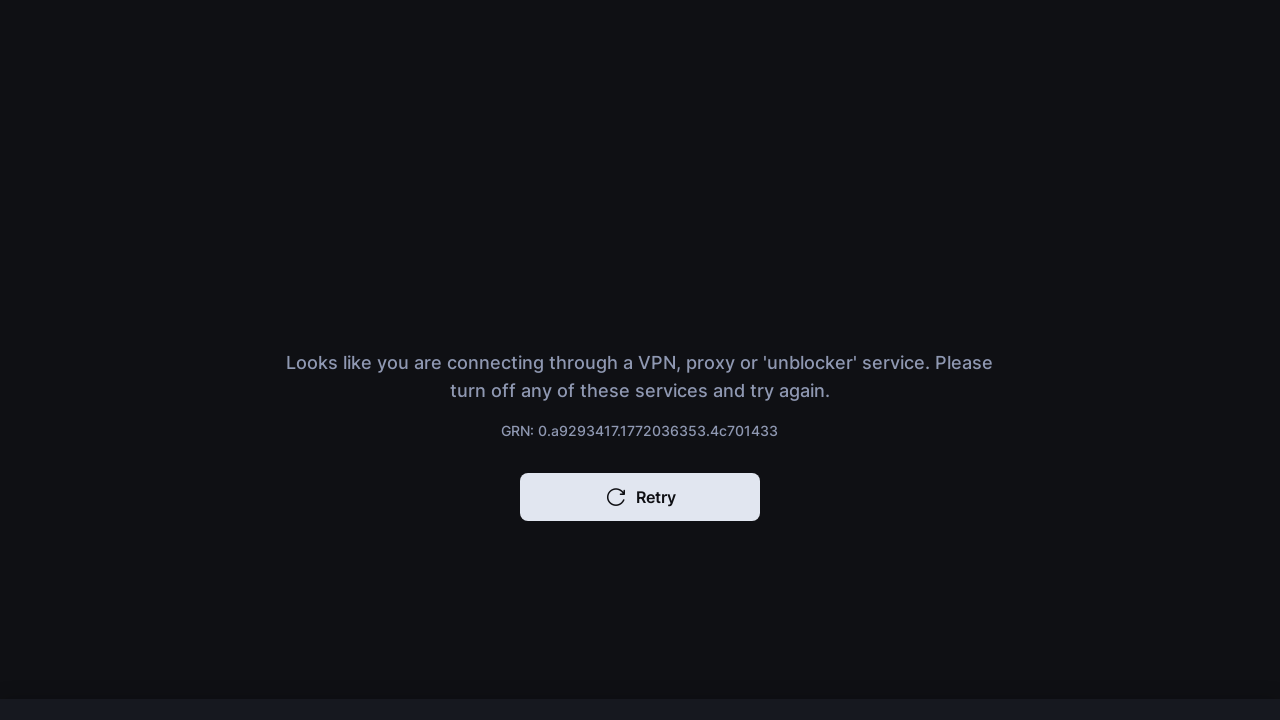

Verified that current URL contains expected domain 'https://www.hotstar.com/'
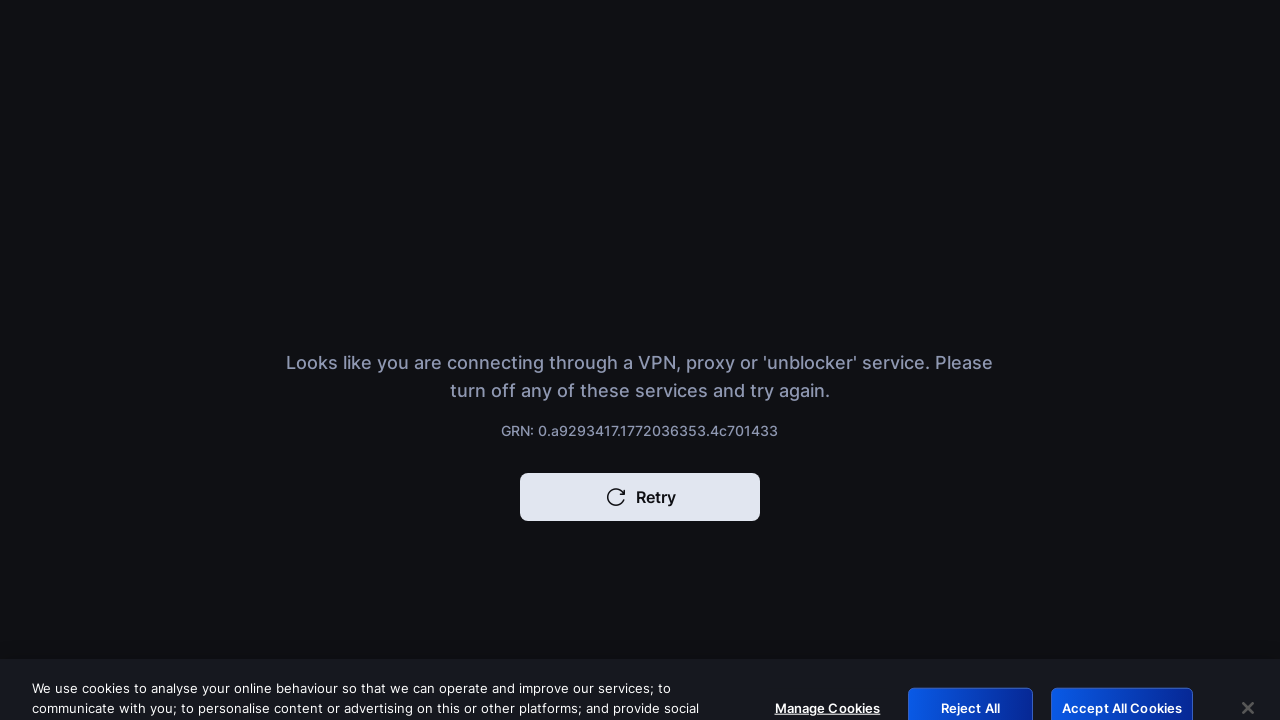

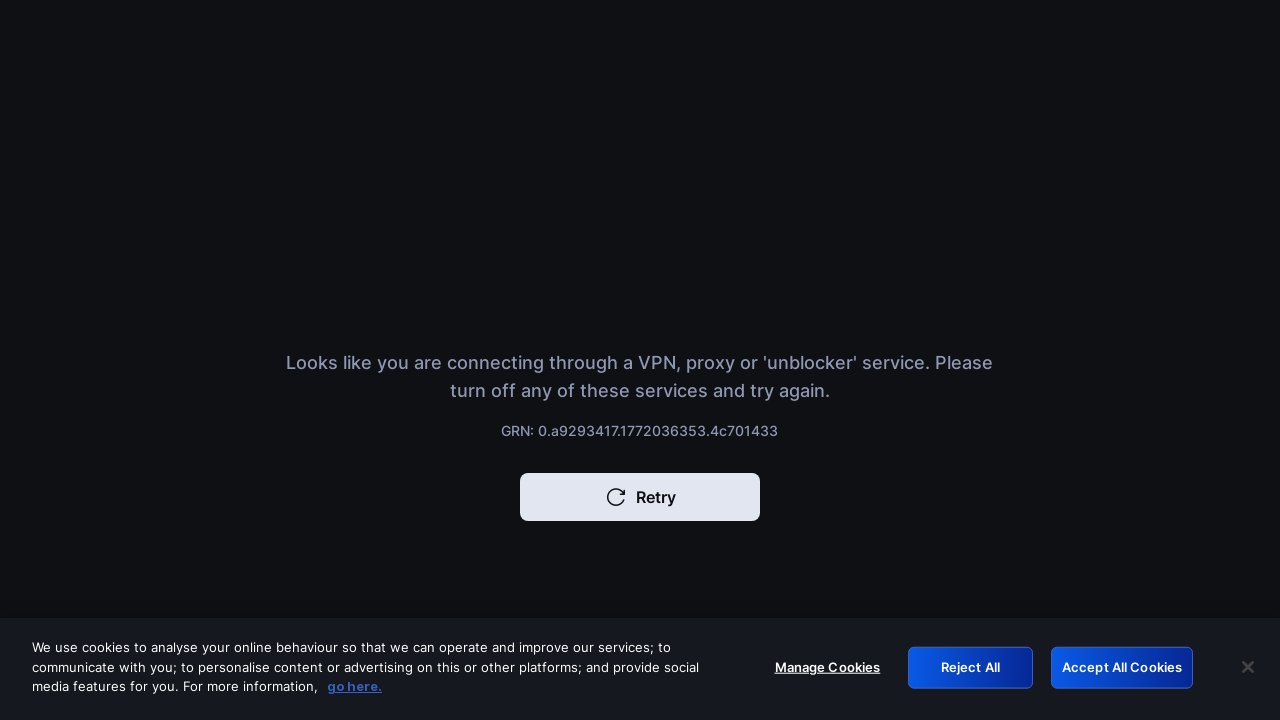